Tests that edits are saved when the edit field loses focus (blur event)

Starting URL: https://demo.playwright.dev/todomvc

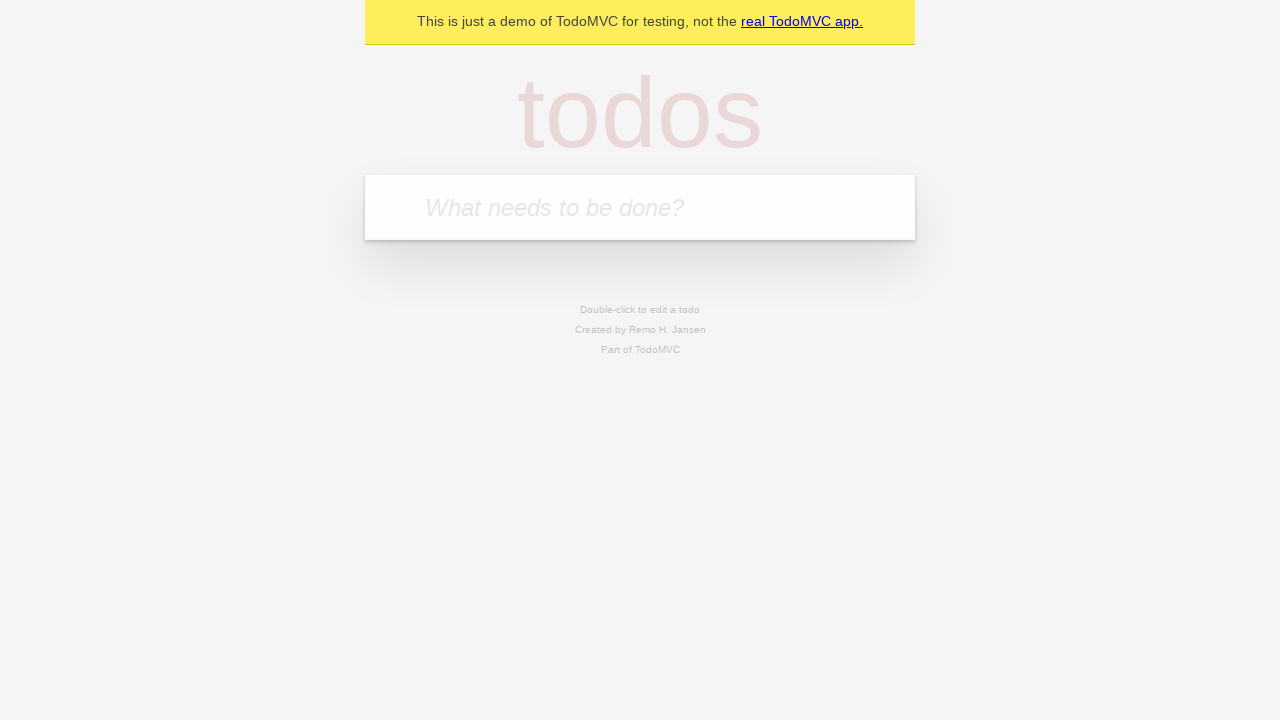

Filled new todo field with 'buy some cheese' on .new-todo
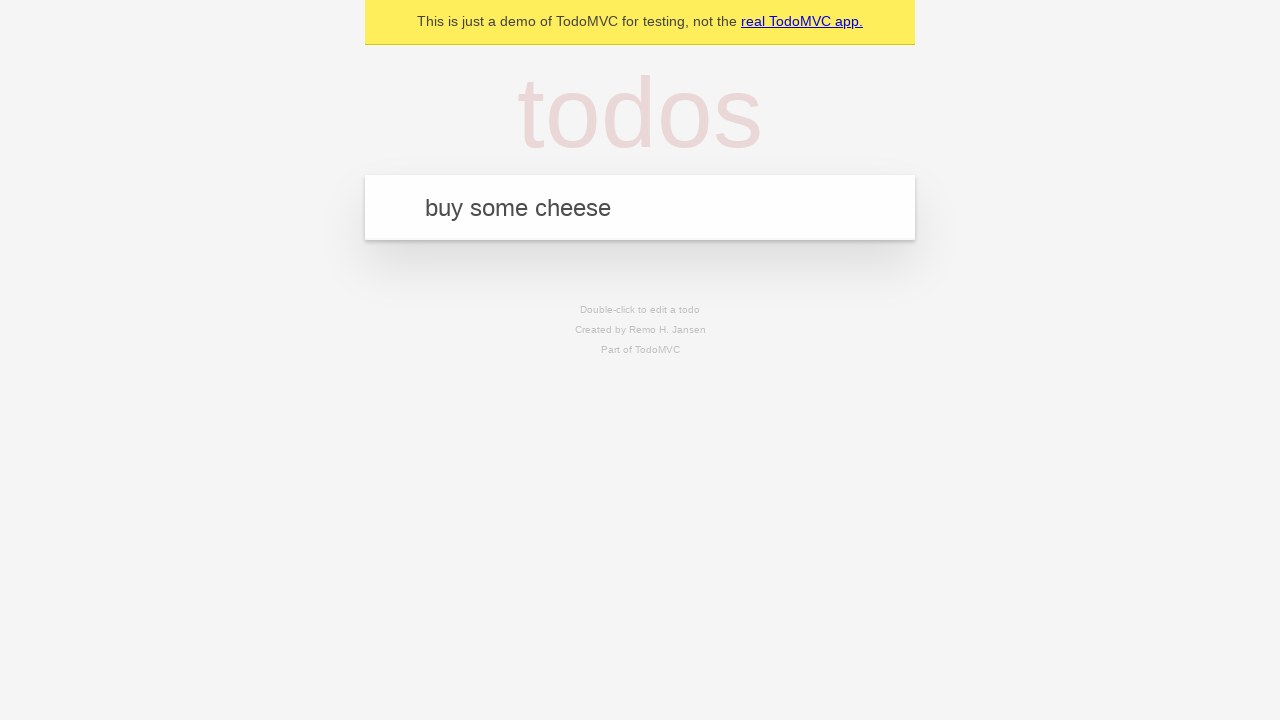

Pressed Enter to create first todo on .new-todo
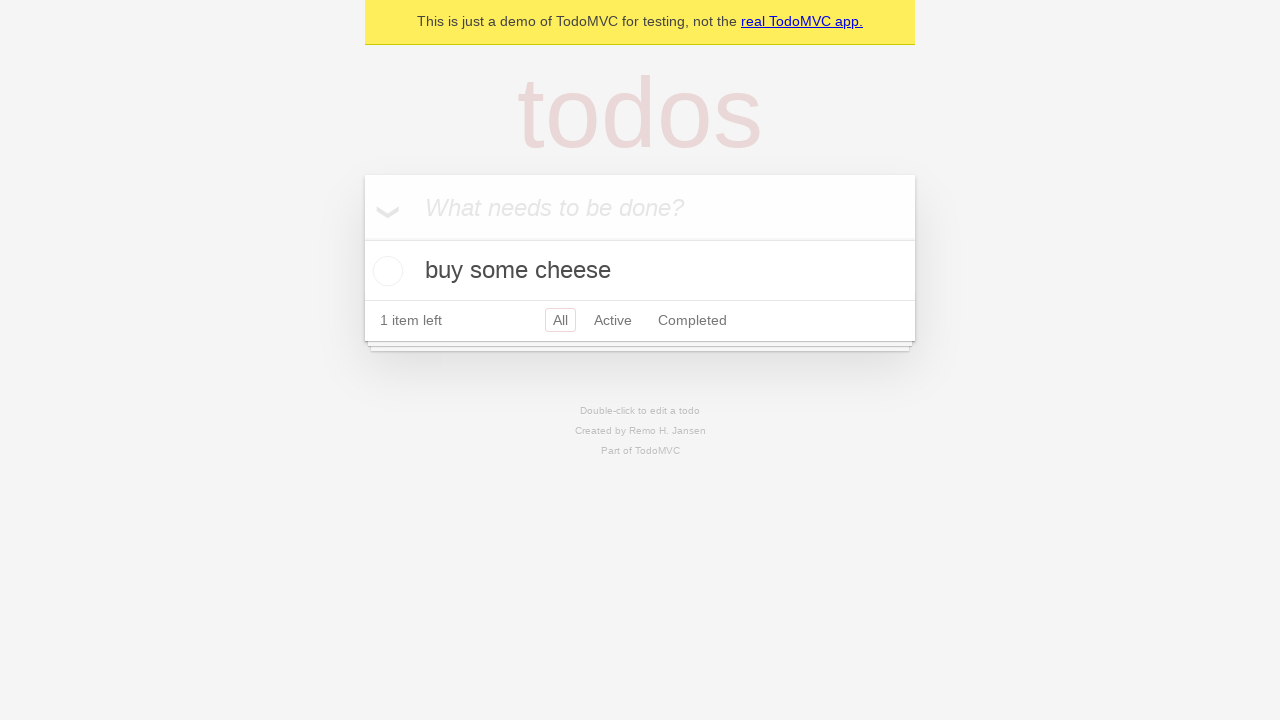

Filled new todo field with 'feed the cat' on .new-todo
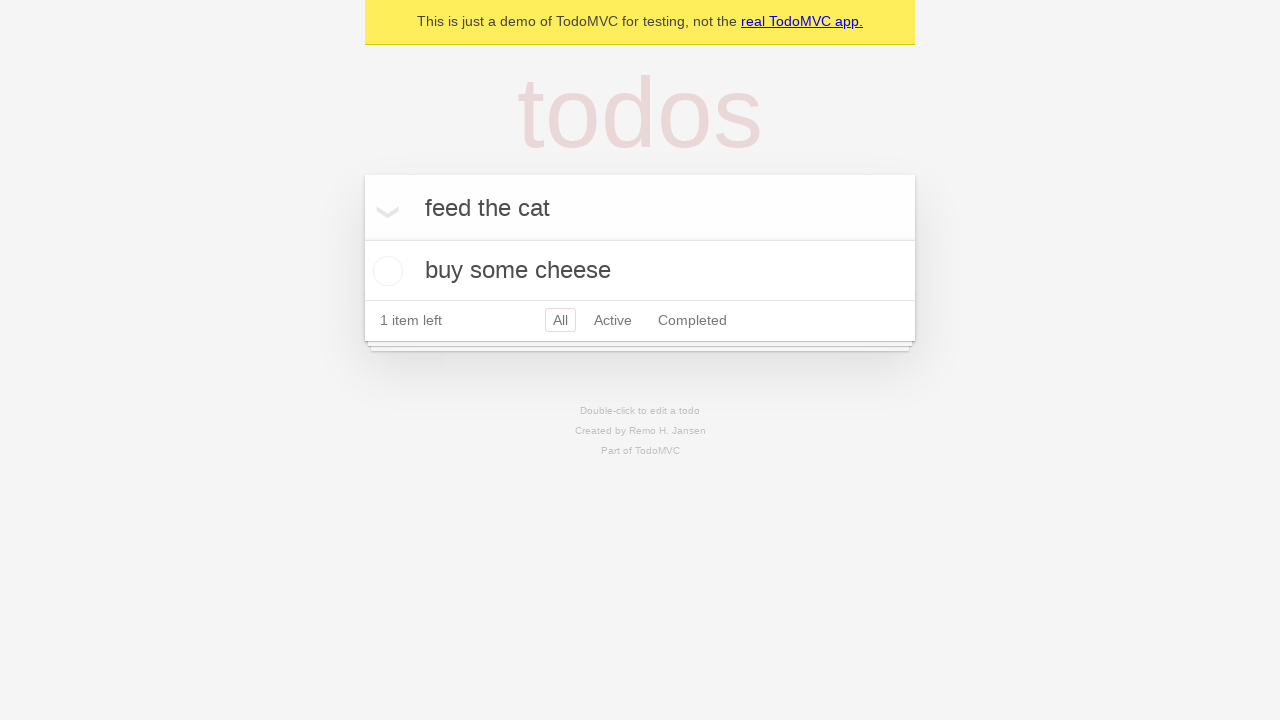

Pressed Enter to create second todo on .new-todo
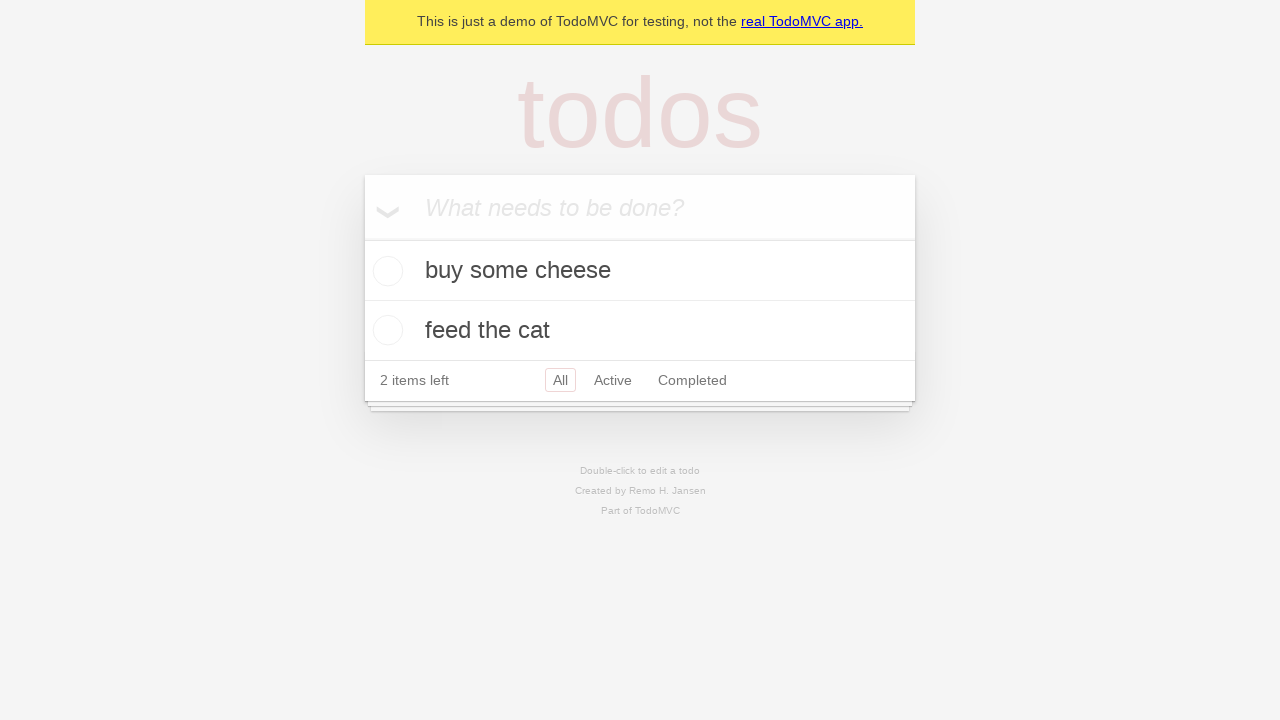

Filled new todo field with 'book a doctors appointment' on .new-todo
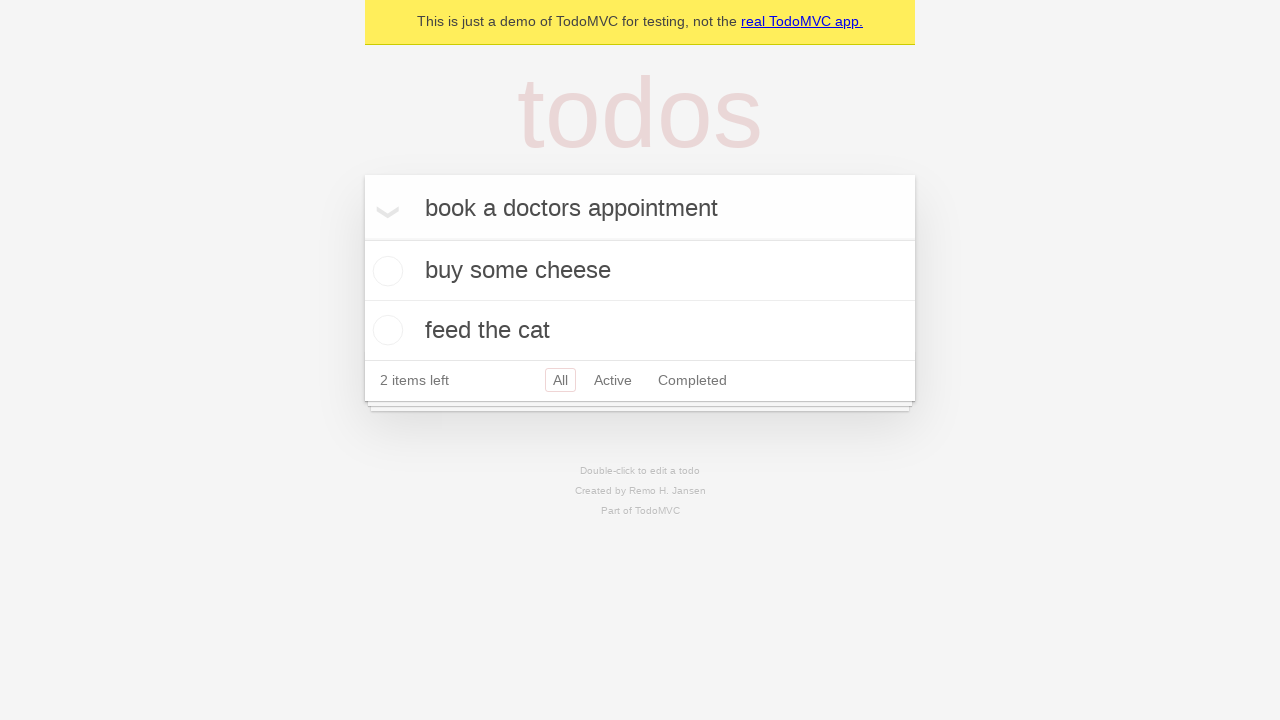

Pressed Enter to create third todo on .new-todo
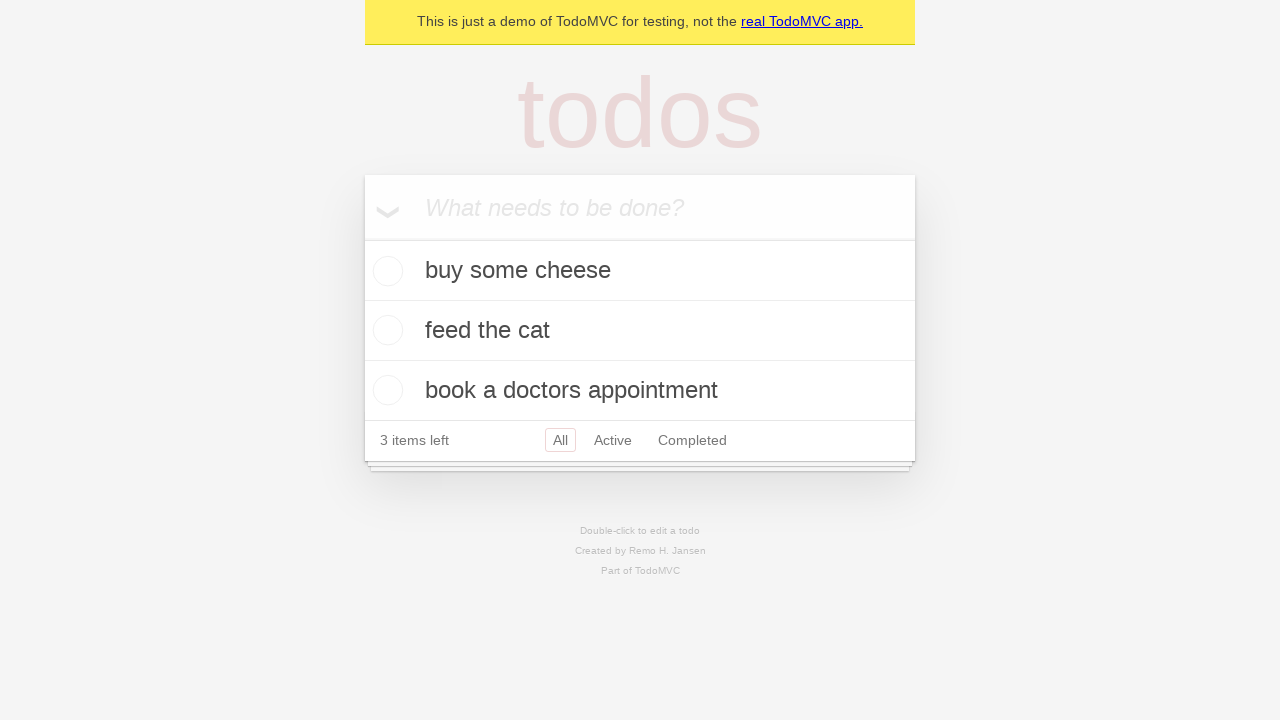

Waited for all three todos to appear in list
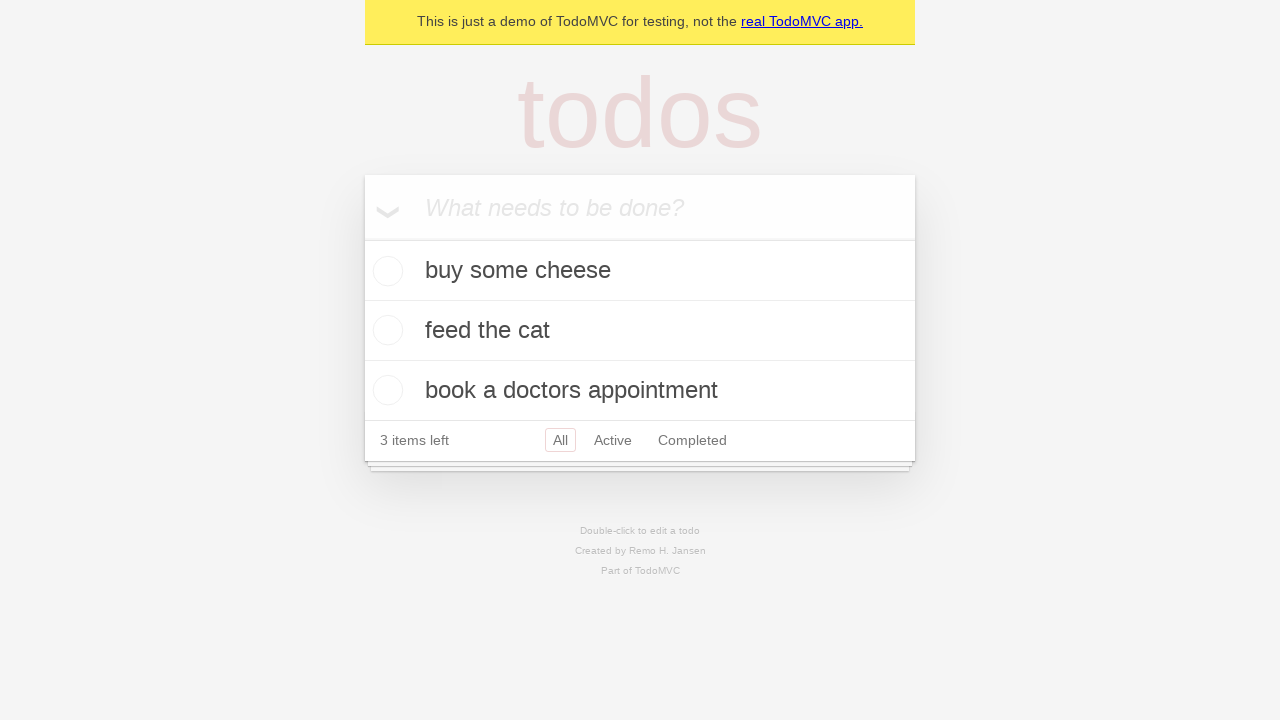

Double-clicked second todo to enter edit mode at (640, 331) on .todo-list li >> nth=1
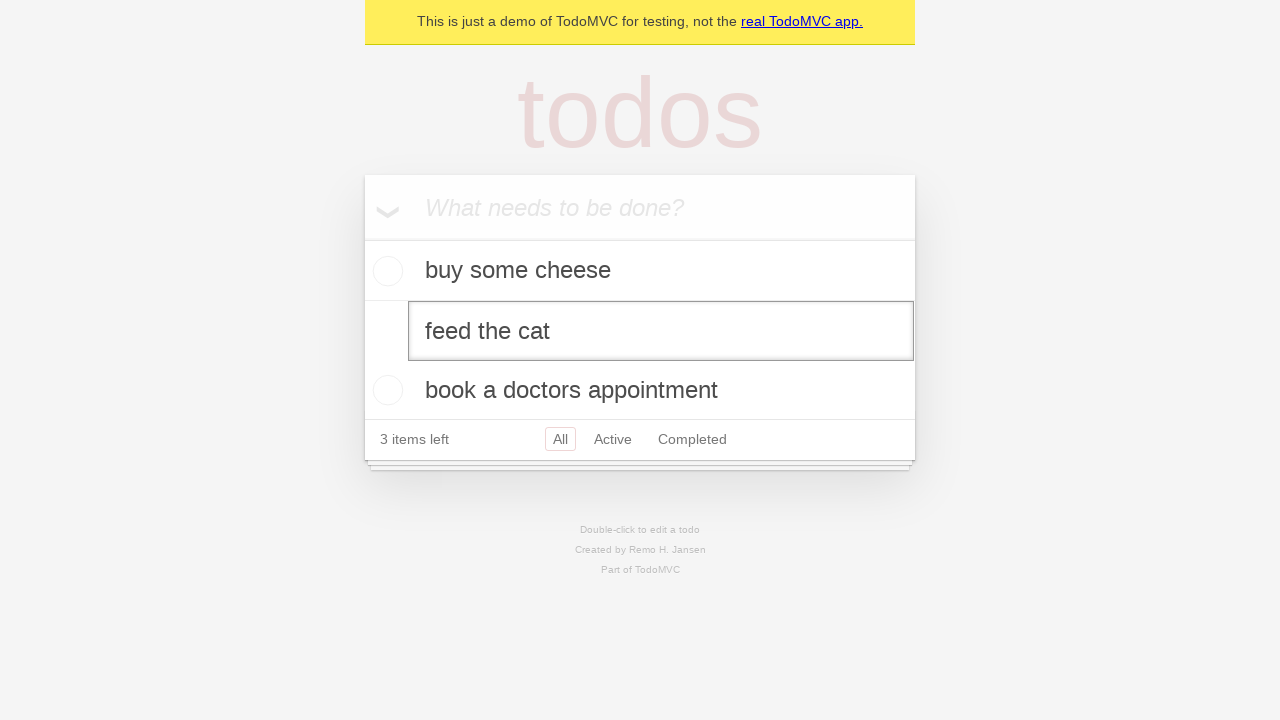

Filled edit field with new value 'buy some sausages' on .todo-list li >> nth=1 >> .edit
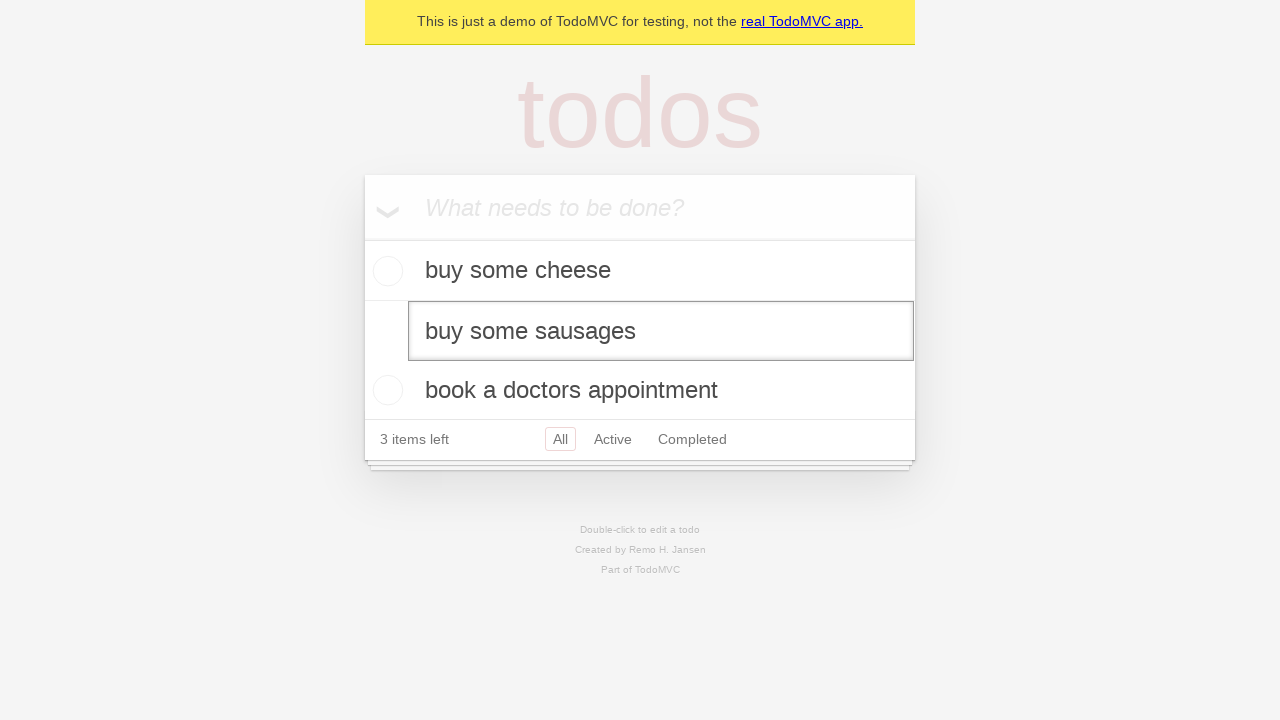

Dispatched blur event to save edit and lose focus
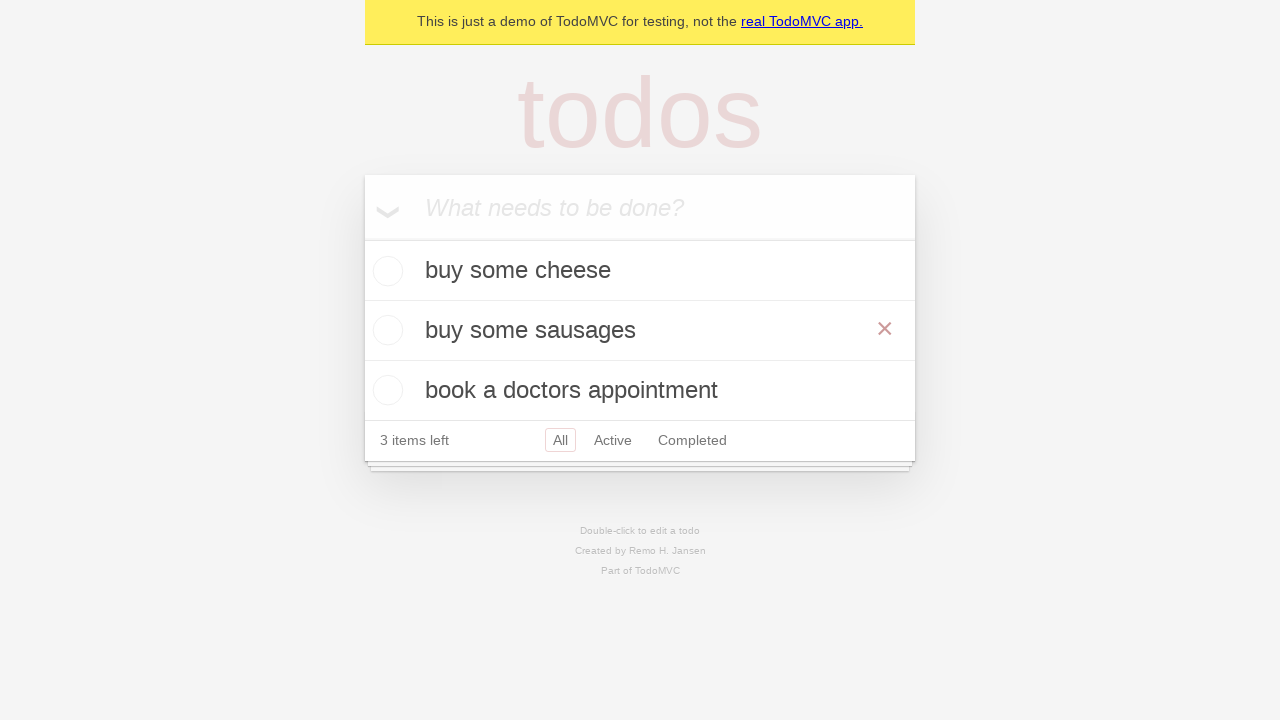

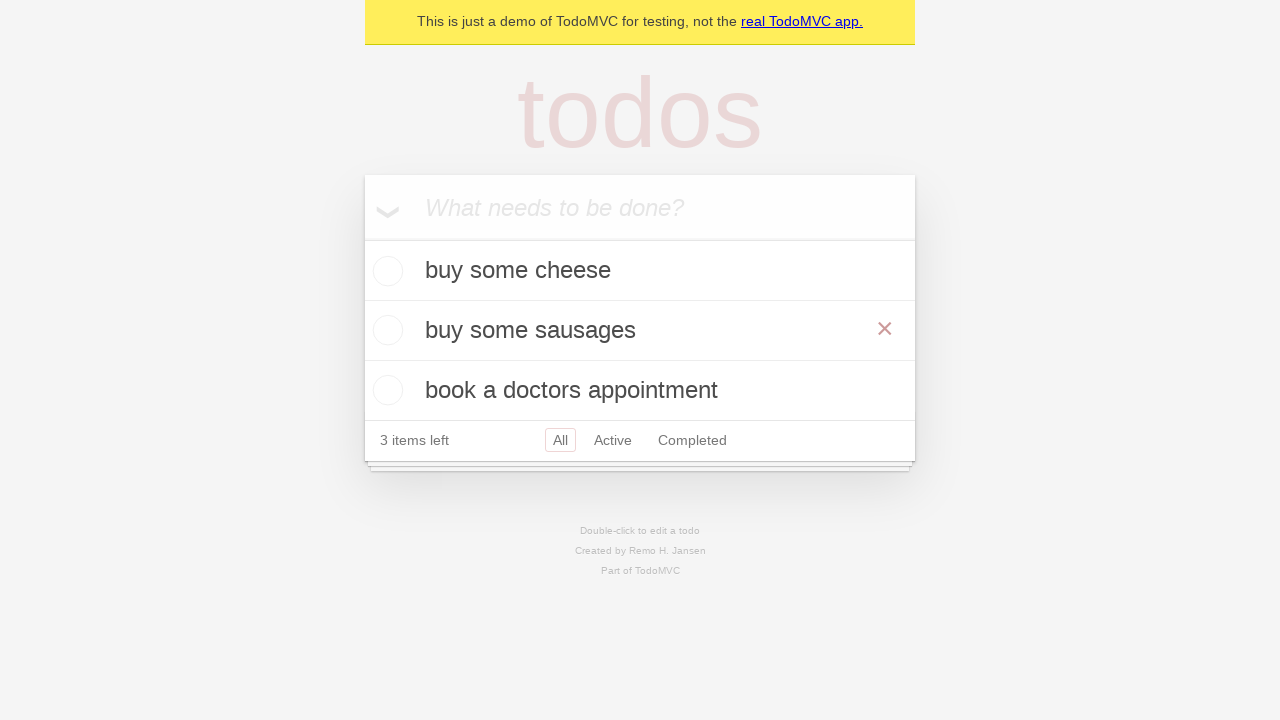